Fills out and submits a form on httpbin.org with customer information including name, telephone, and email

Starting URL: https://httpbin.org/forms/post

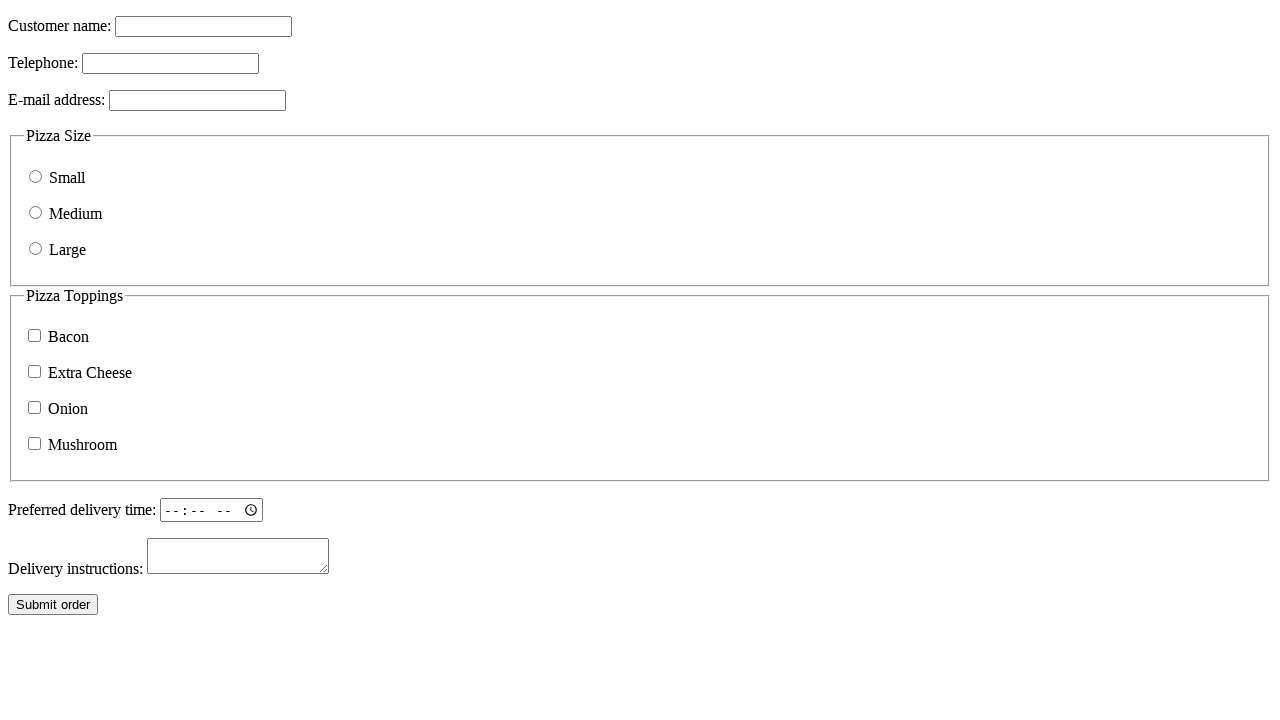

Filled customer name field with 'Alice' on input[name='custname']
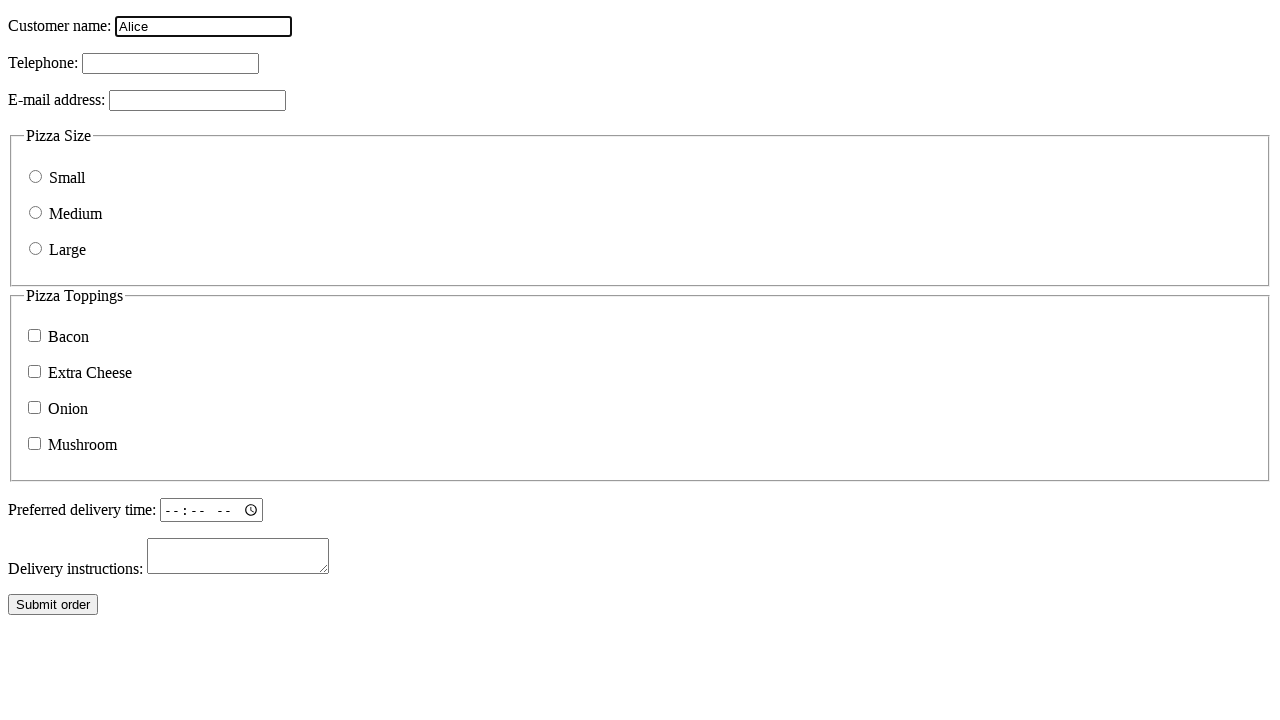

Filled customer telephone field with '1234567890' on input[name='custtel']
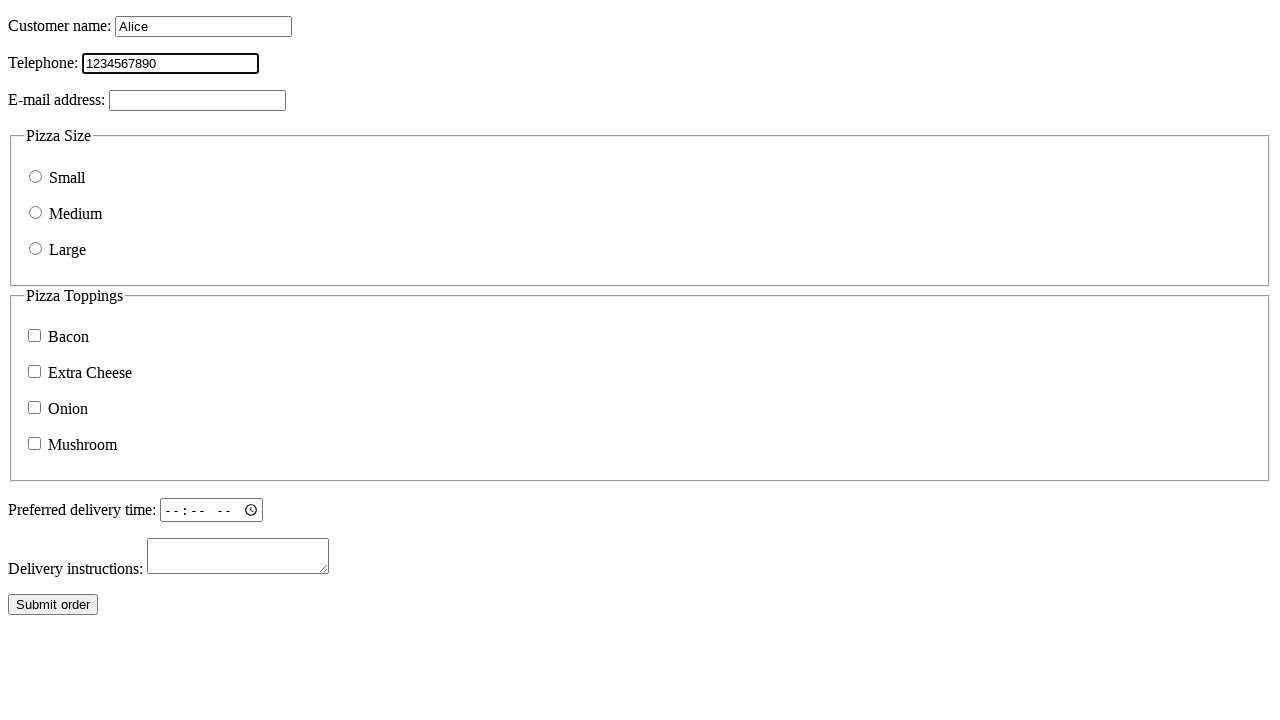

Filled customer email field with 'alice@example.com' on input[name='custemail']
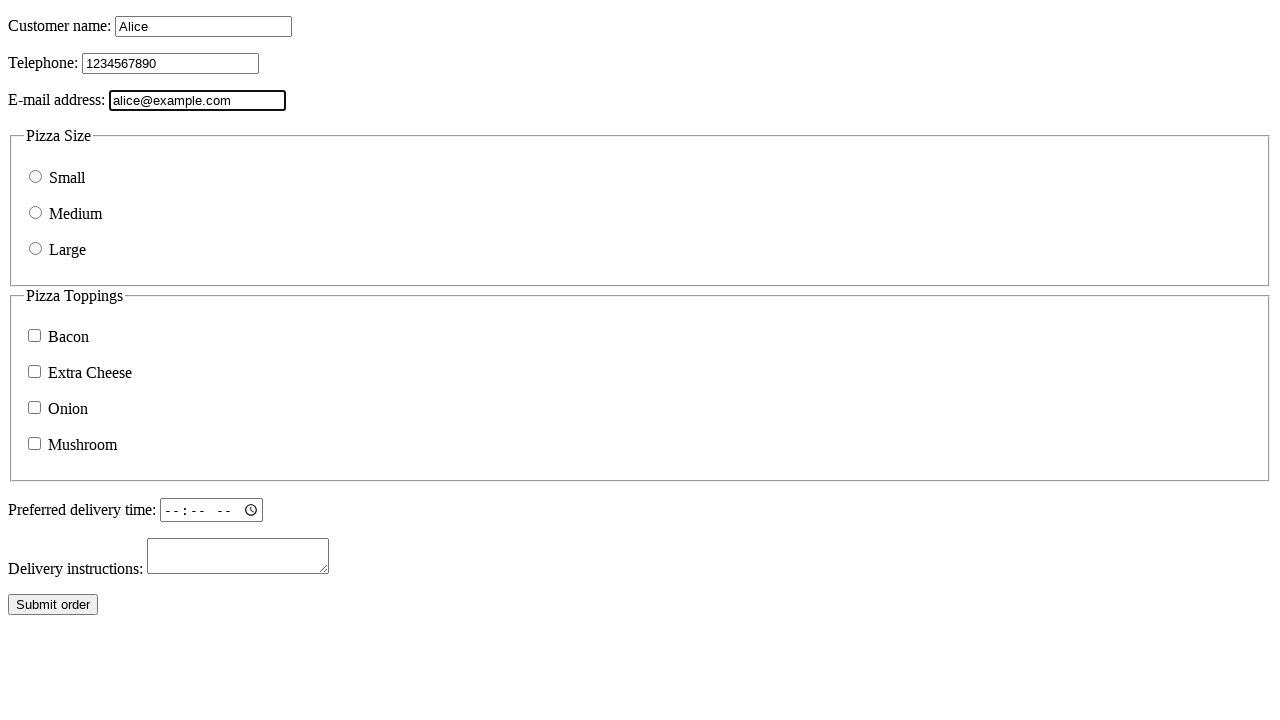

Submitted the form by pressing Enter on form
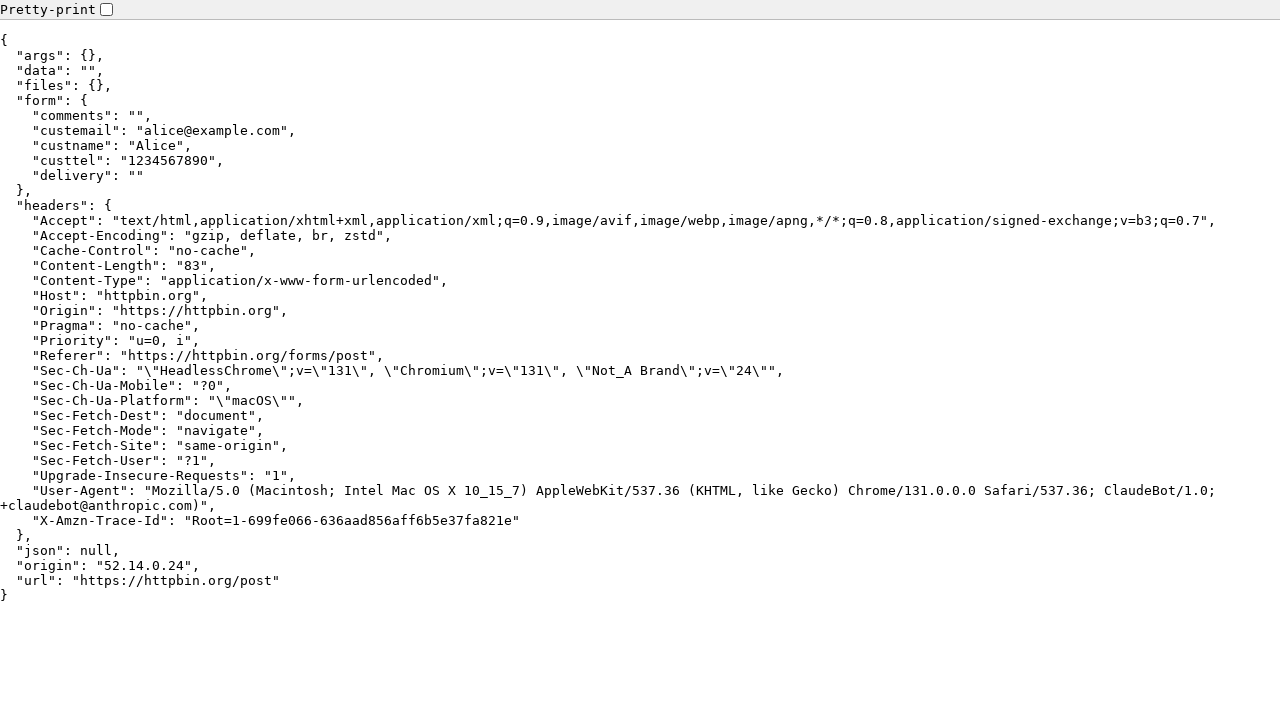

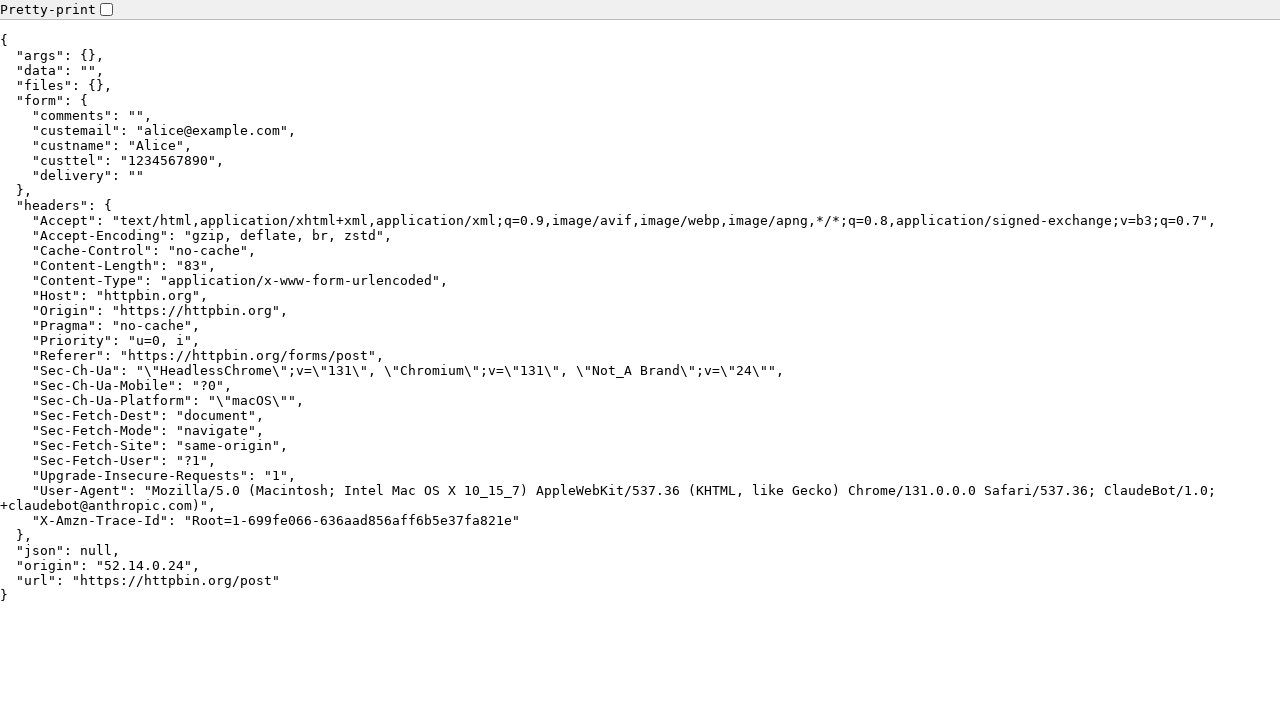